Tests opening multiple tabs using Ctrl+Click on menu items and verifying the number of tabs opened.

Starting URL: https://thecode.media/

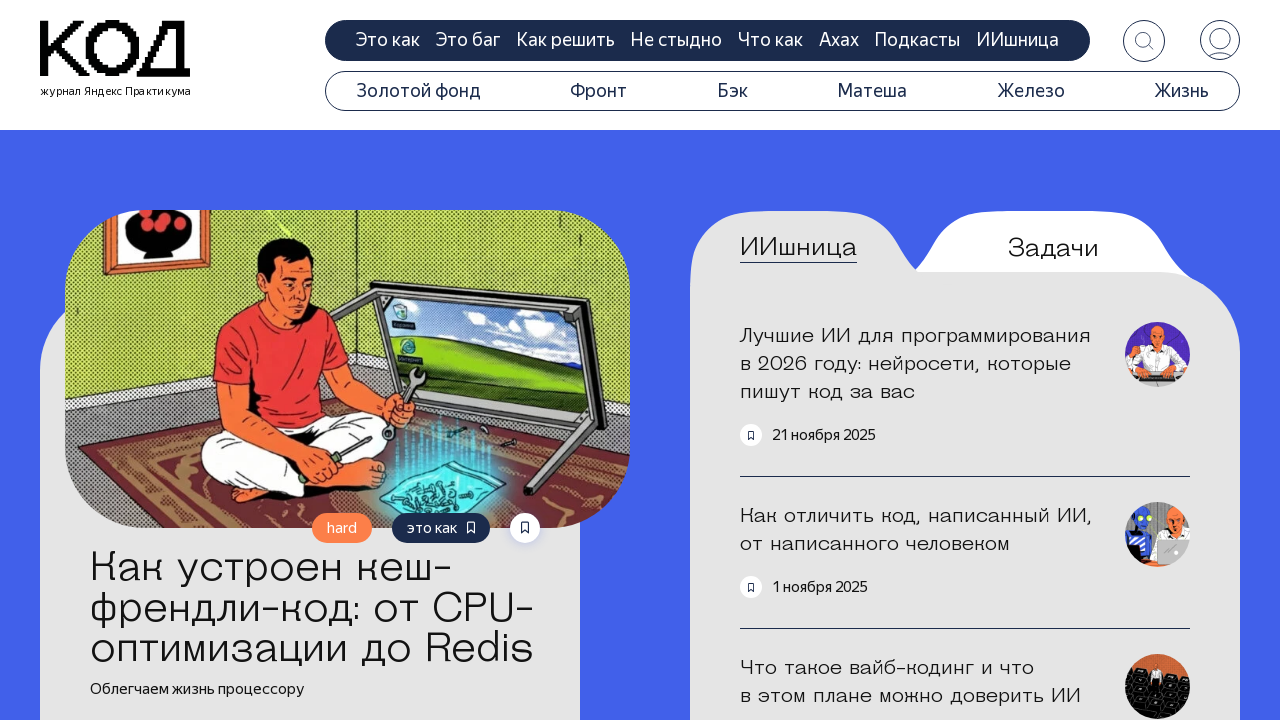

Ctrl+Clicked on menu item 20644 to open in new tab at (418, 91) on #menu-item-20644 > a
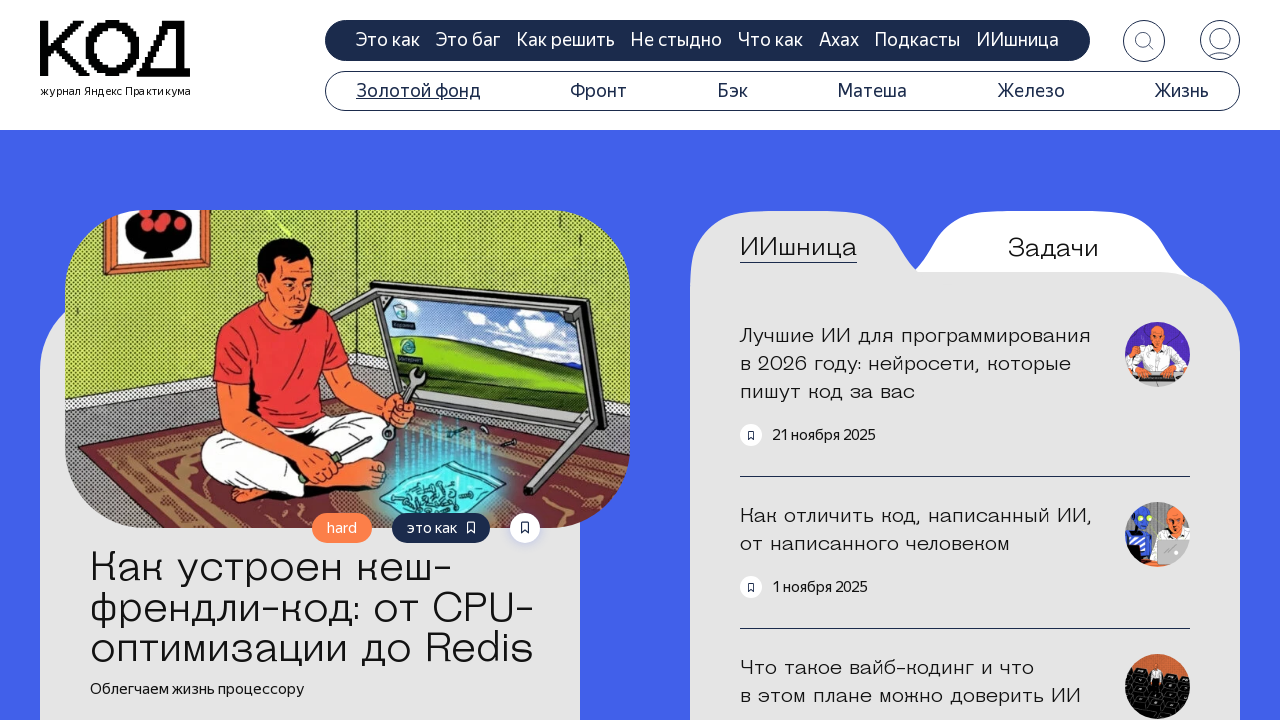

Ctrl+Clicked on menu item 20645 to open in new tab at (599, 91) on #menu-item-20645 > a
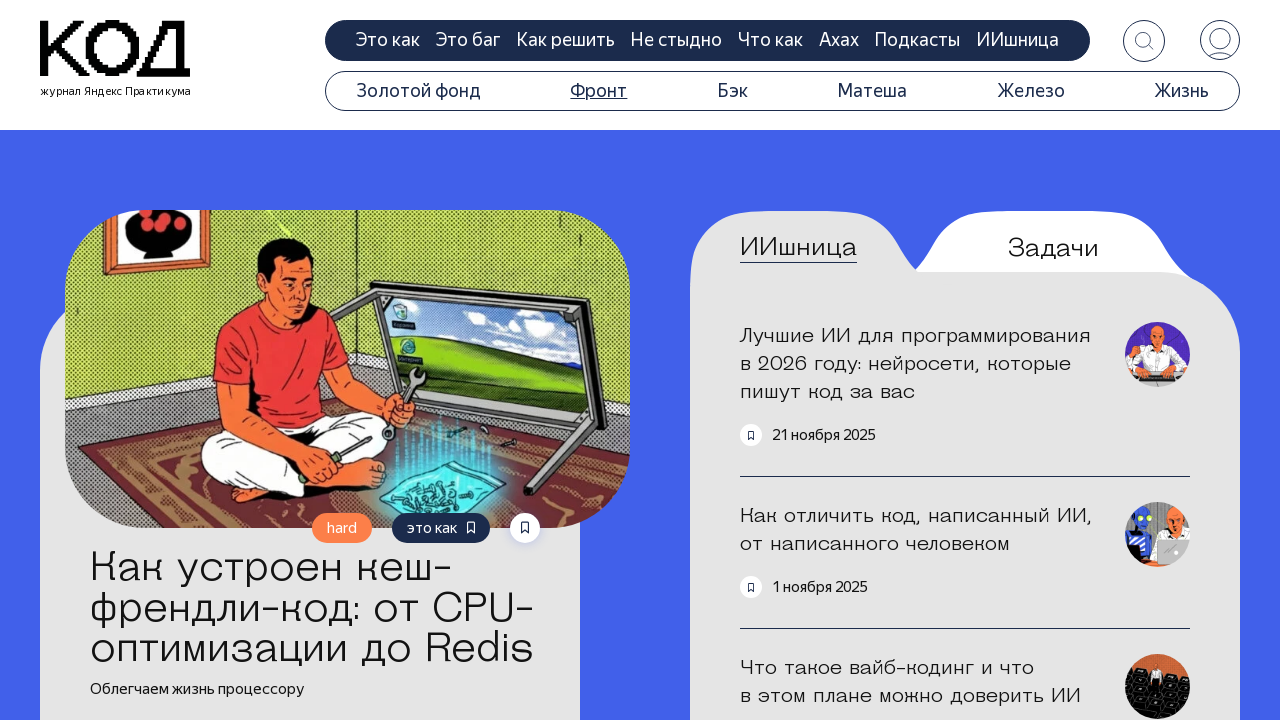

Ctrl+Clicked on menu item 20646 to open in new tab at (732, 91) on #menu-item-20646 > a
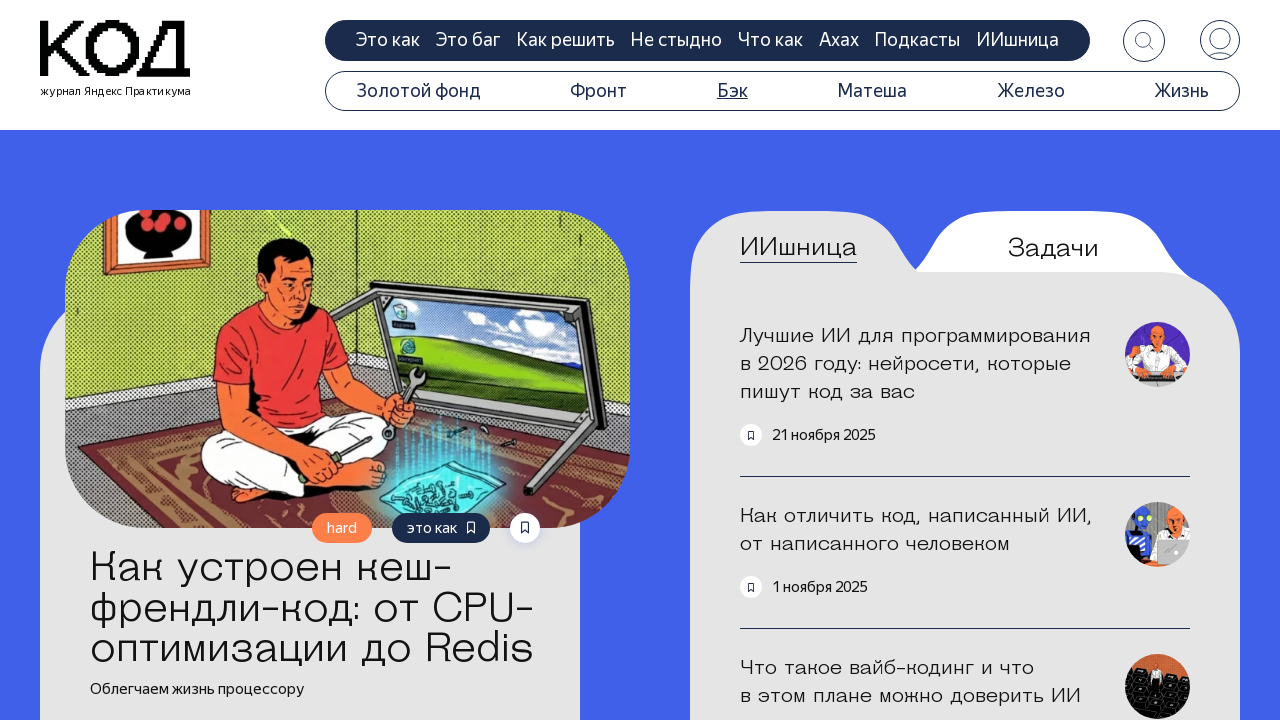

Ctrl+Clicked on menu item 20647 to open in new tab at (872, 91) on #menu-item-20647 > a
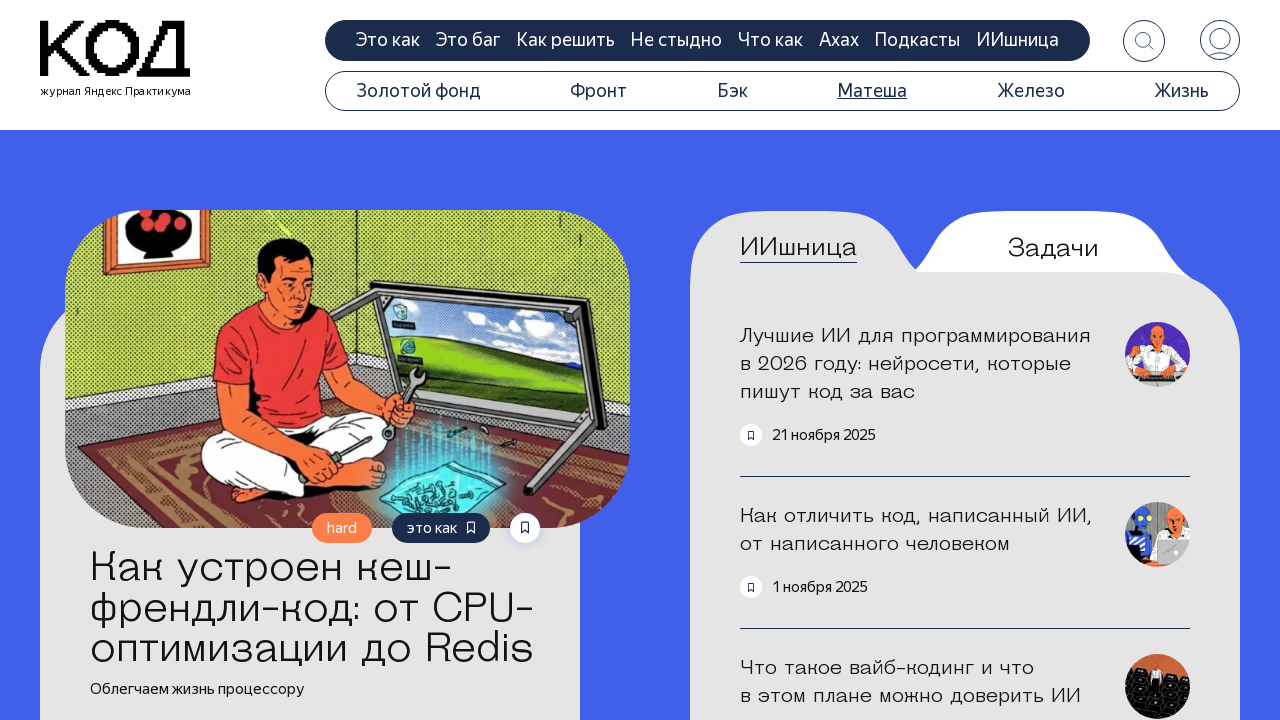

Ctrl+Clicked on menu item 20933 to open in new tab at (1031, 91) on #menu-item-20933 > a
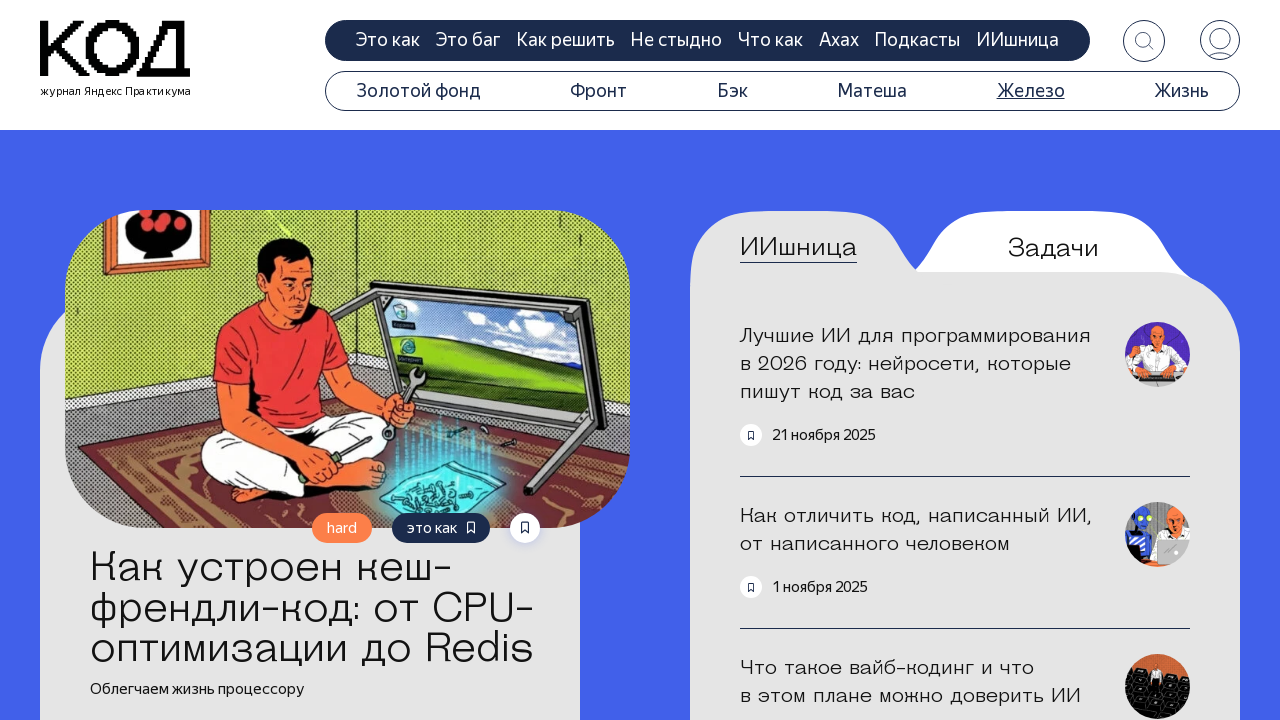

Ctrl+Clicked on menu item 20932 to open in new tab at (1181, 91) on #menu-item-20932 > a
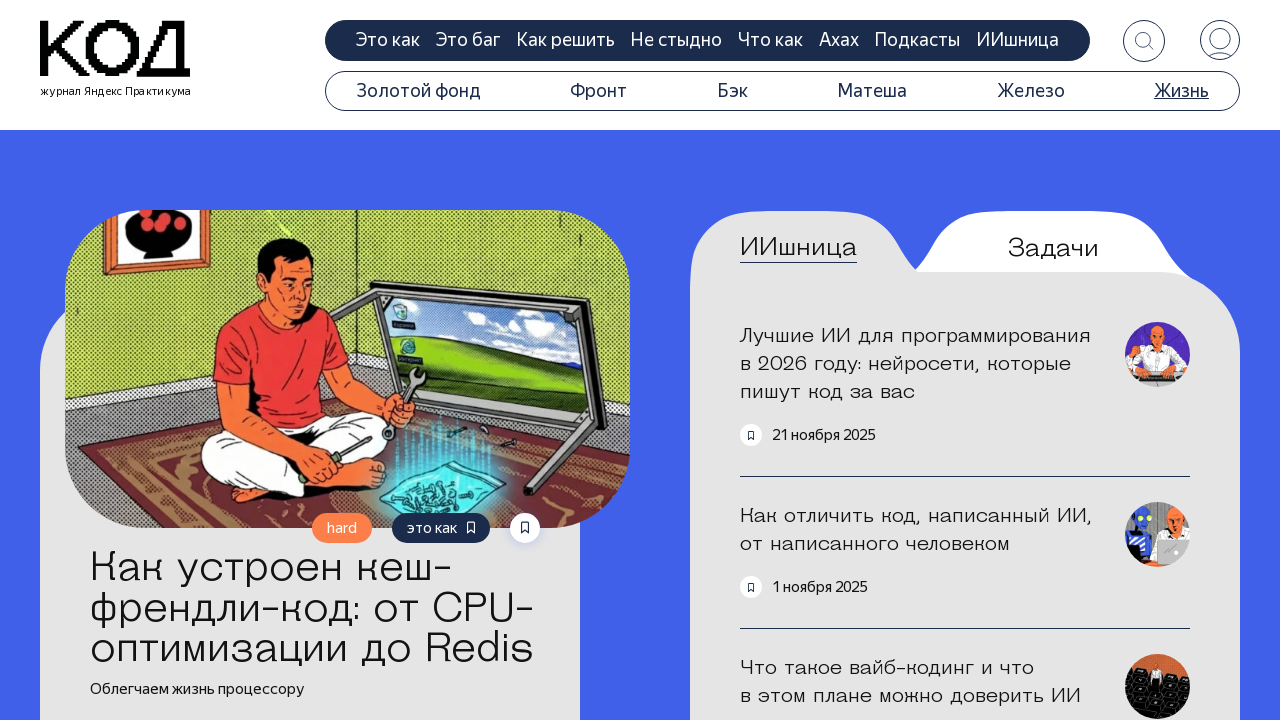

Waited 2 seconds for all tabs to fully load
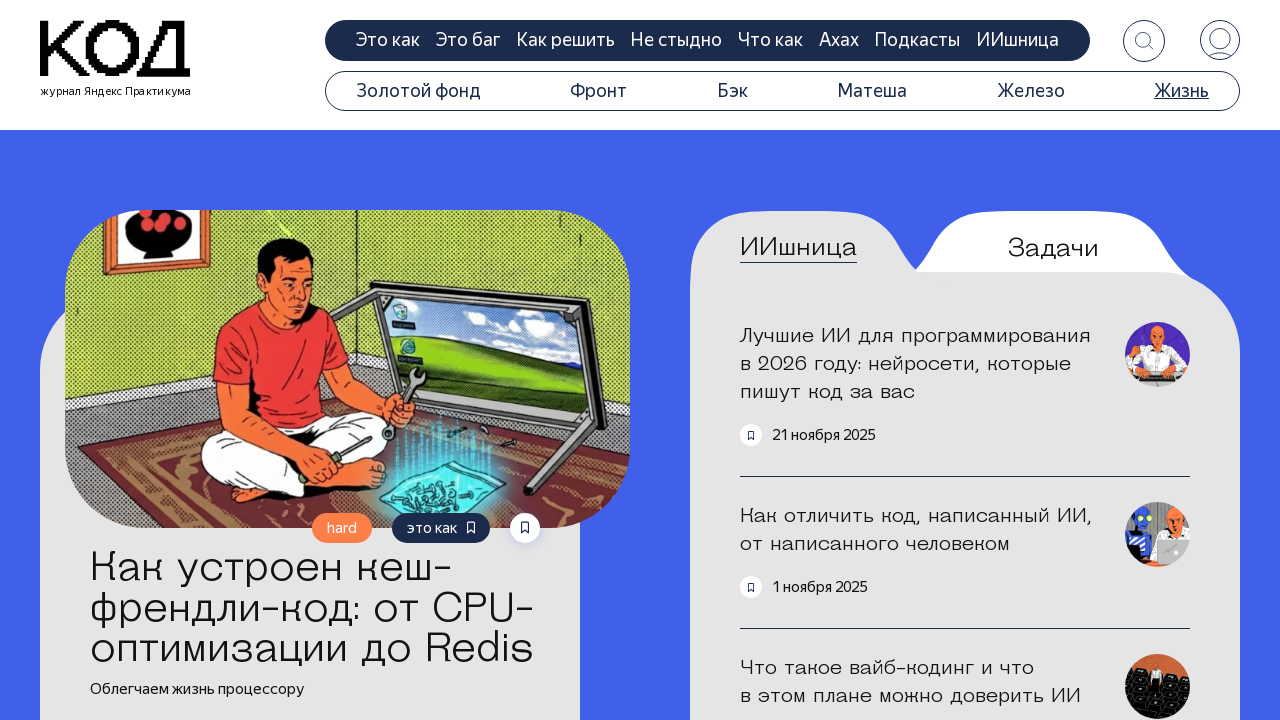

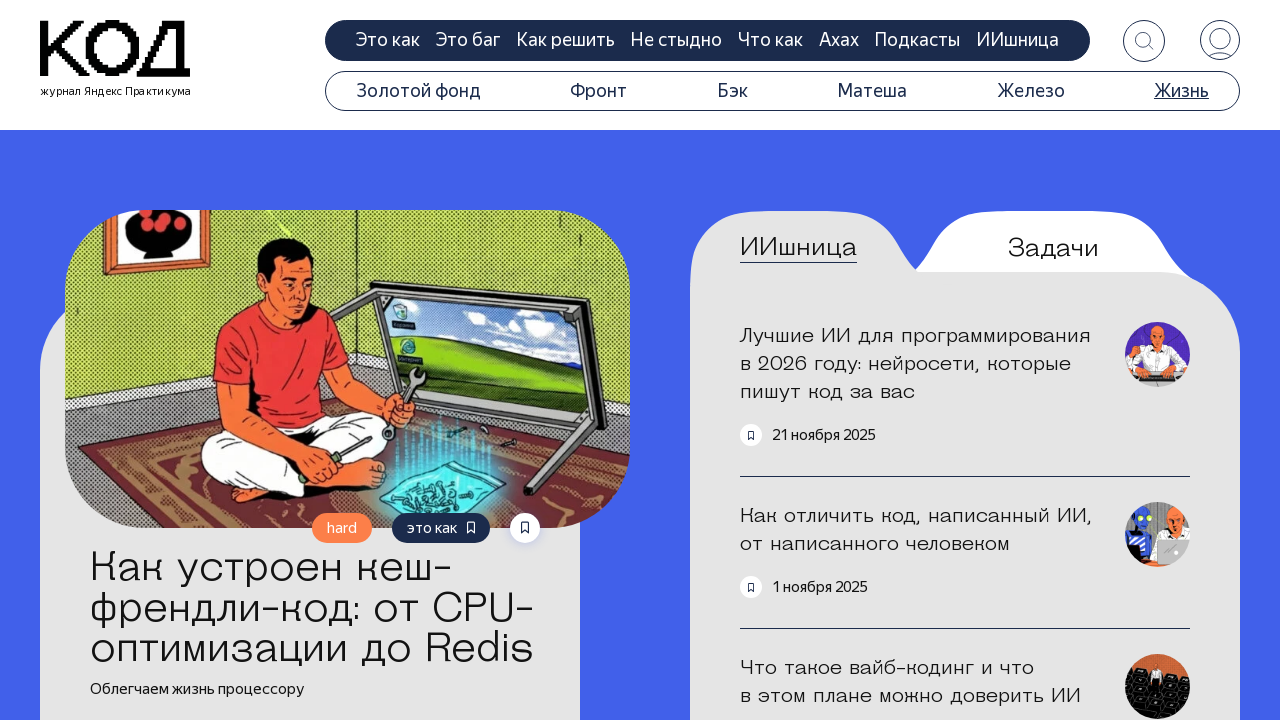